Navigates to the DiscoTope-2.0 protein epitope prediction service, scrolls down the page, and verifies the file input element is present for uploading PDB files.

Starting URL: https://services.healthtech.dtu.dk/service.php?DiscoTope-2.0/

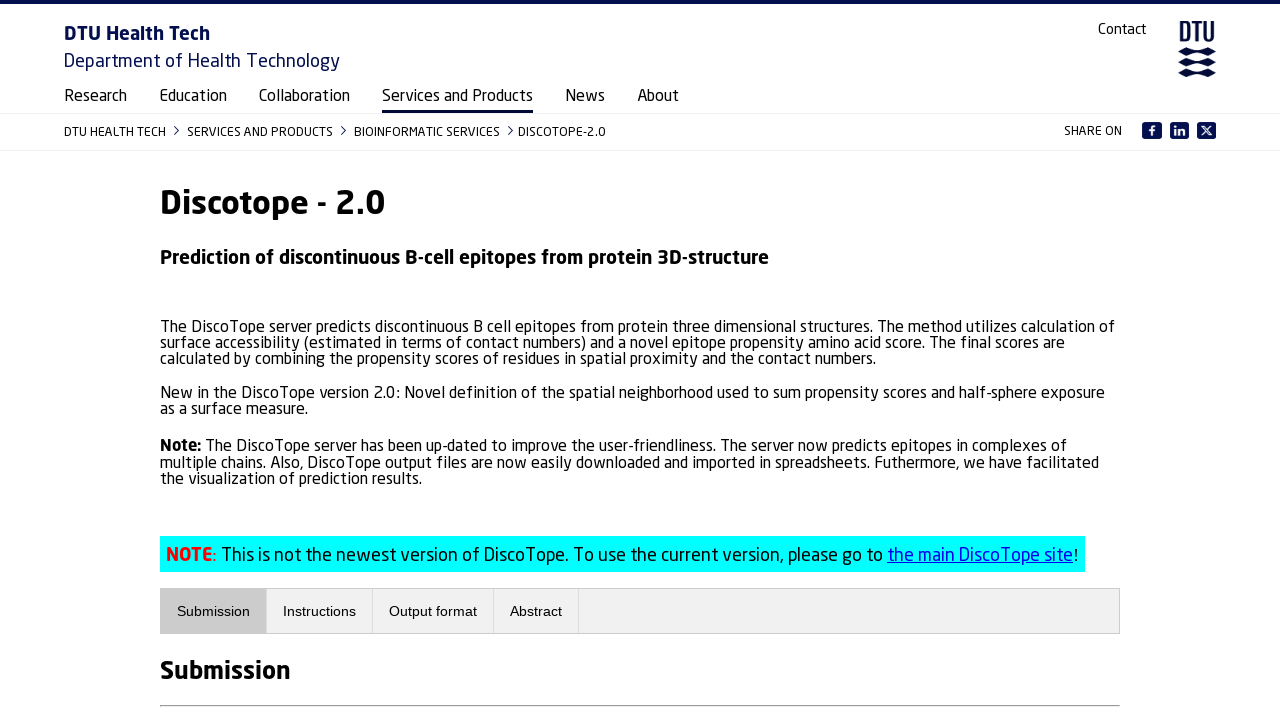

Scrolled down page to 800px to reveal the form
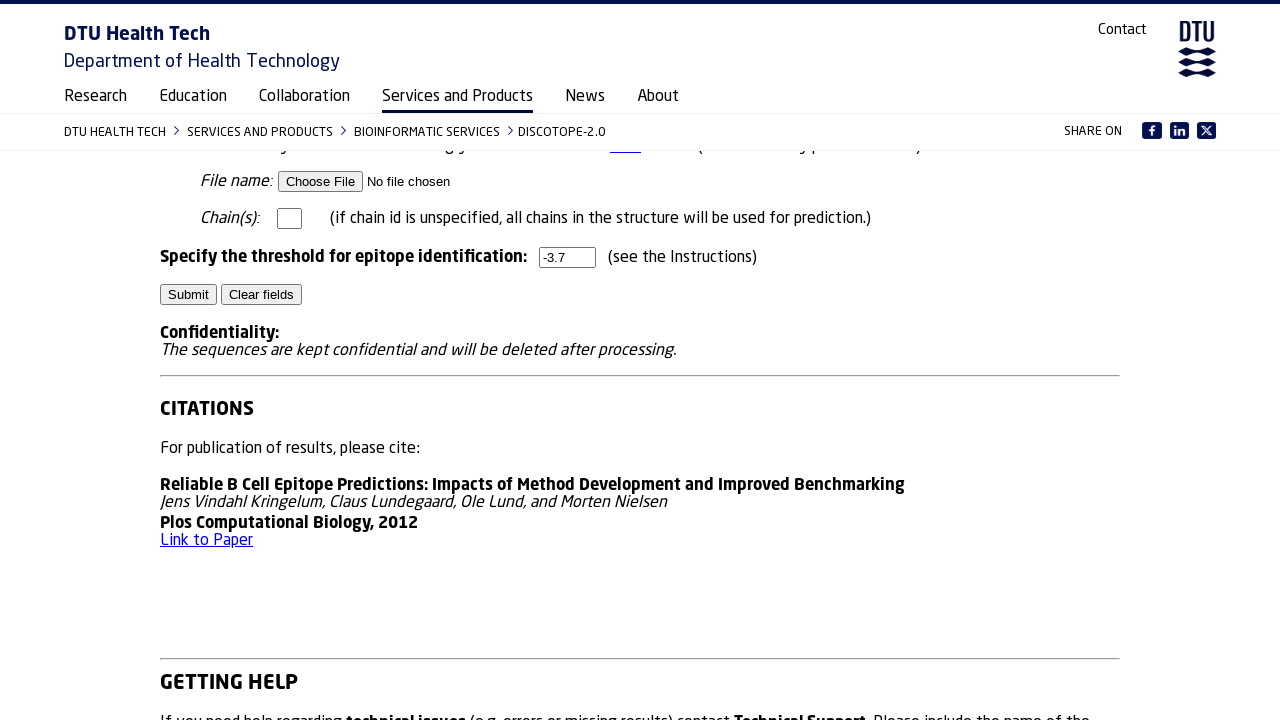

File input element with name 'inputfile' is present on page
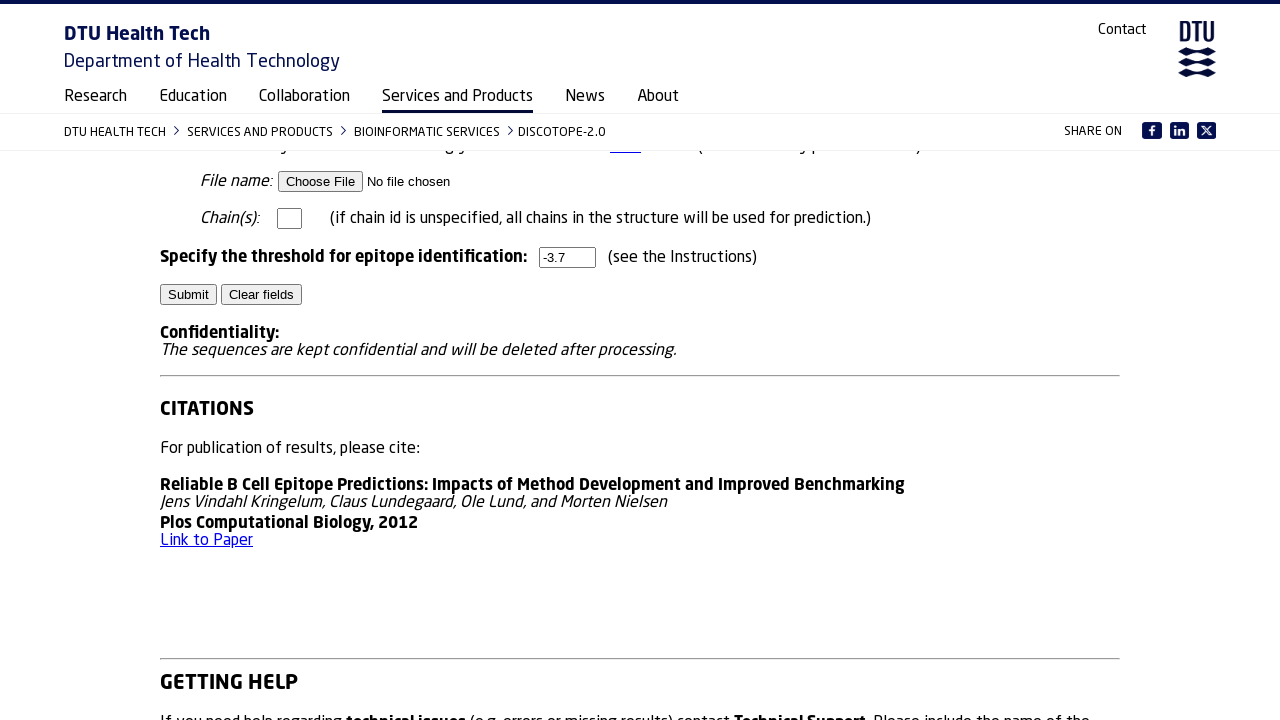

Located the file input element for PDB file uploads
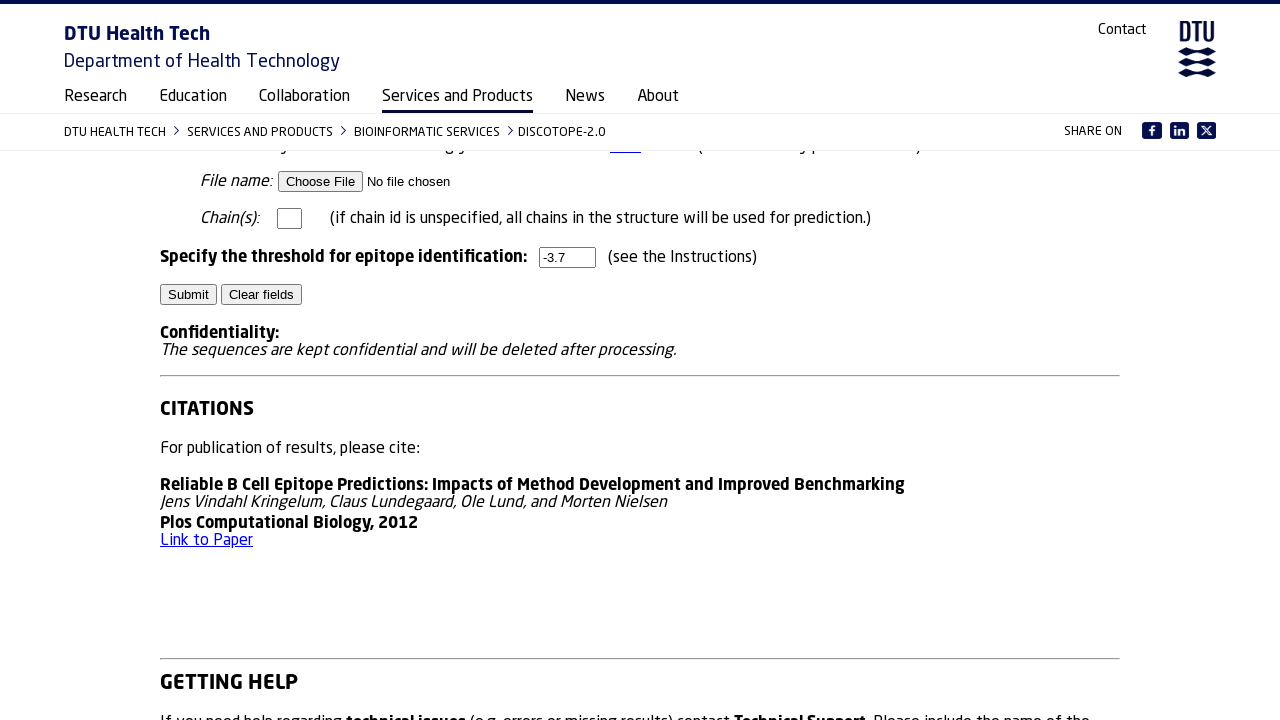

File input element is attached to the DOM and ready for interaction
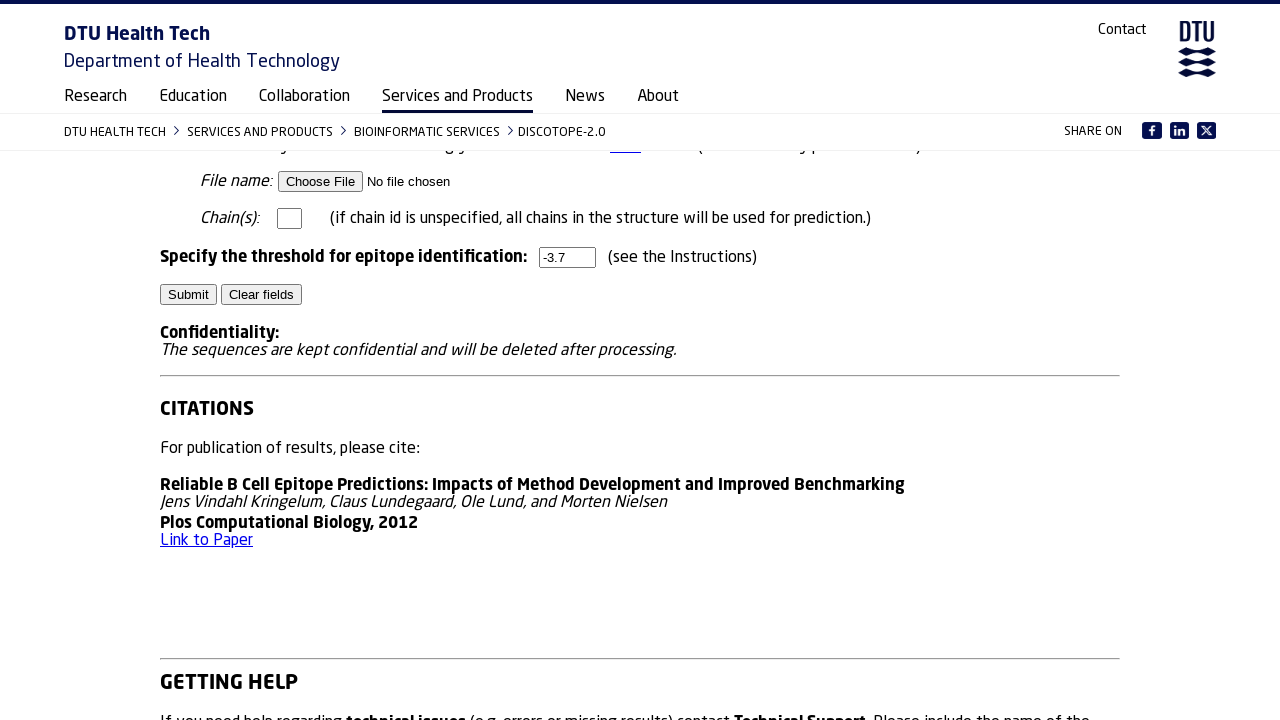

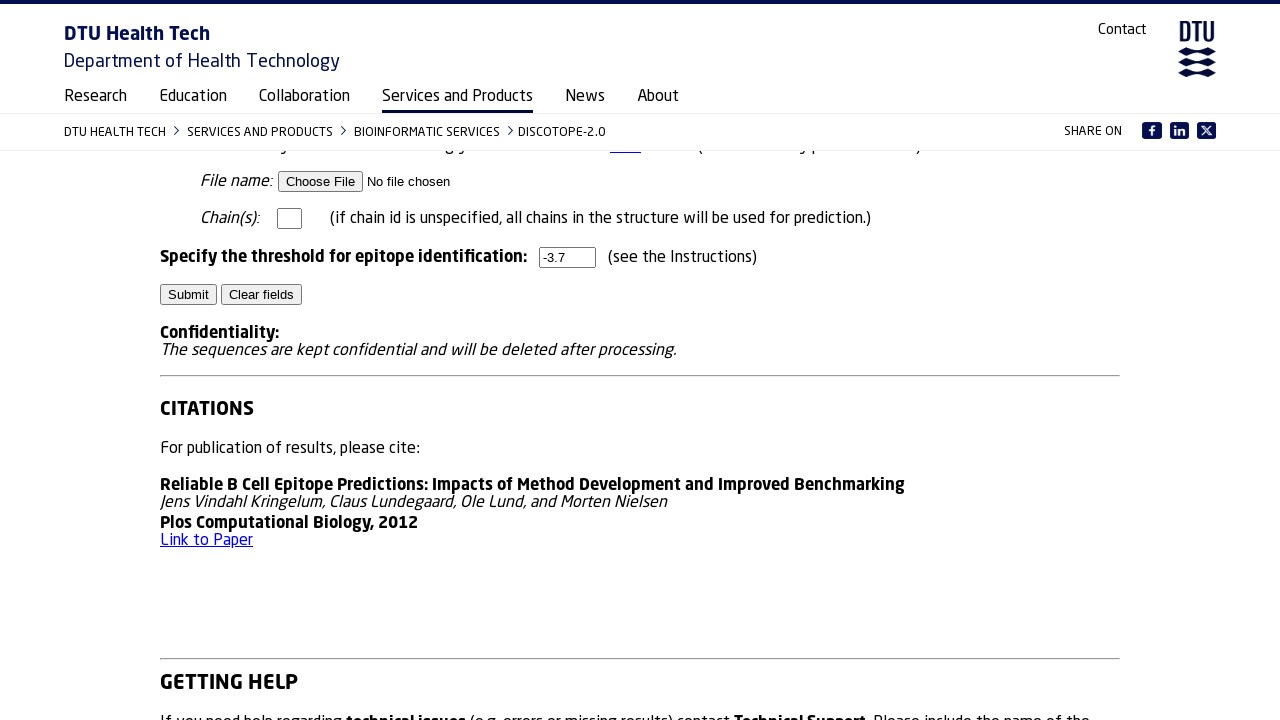